Navigates to the OrangeHRM 30-day trial signup page and verifies it loads

Starting URL: https://www.orangehrm.com/orangehrm-30-day-trial/

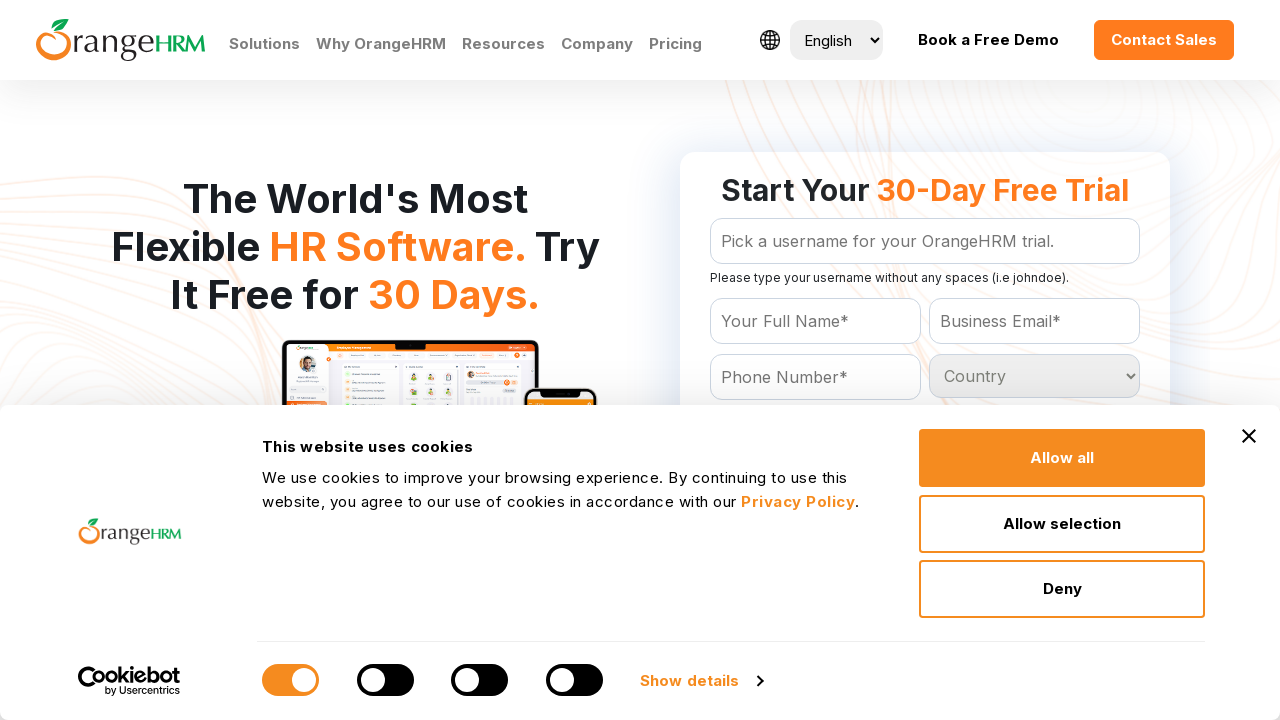

Waited for page DOM content to load
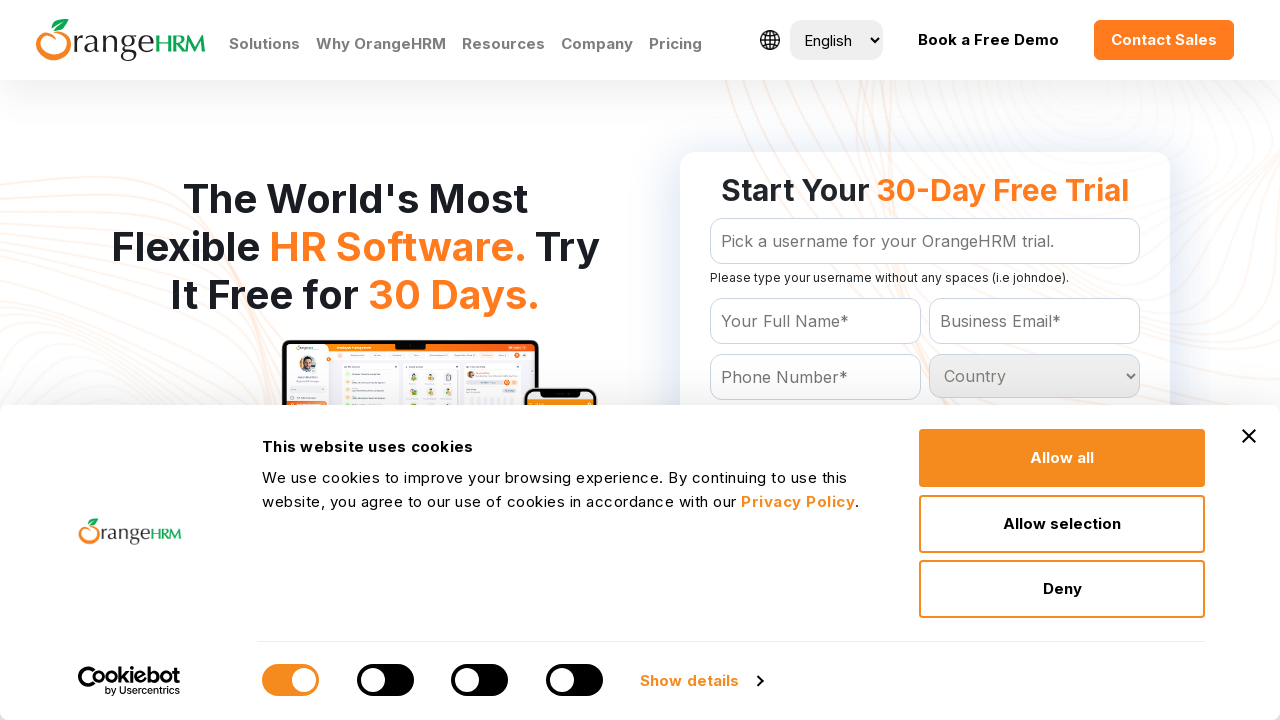

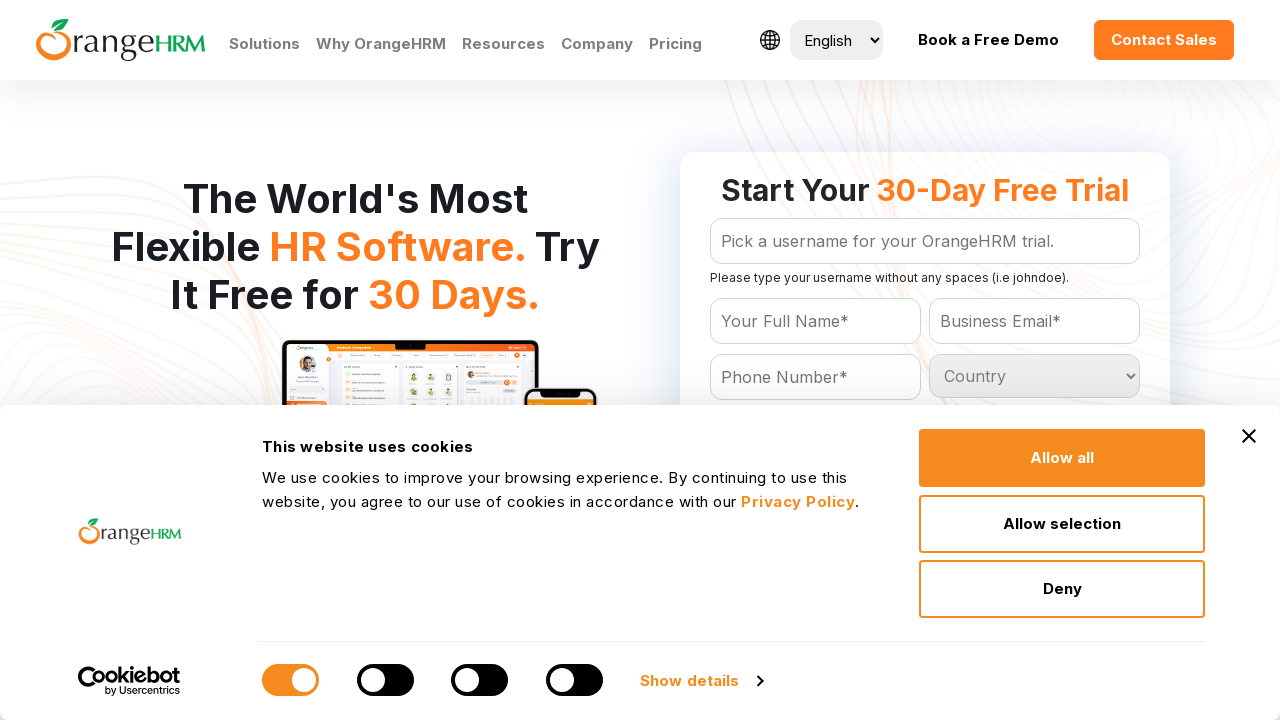